Tests a web form by filling a text field and submitting the form to verify successful submission

Starting URL: https://www.selenium.dev/selenium/web/web-form.html

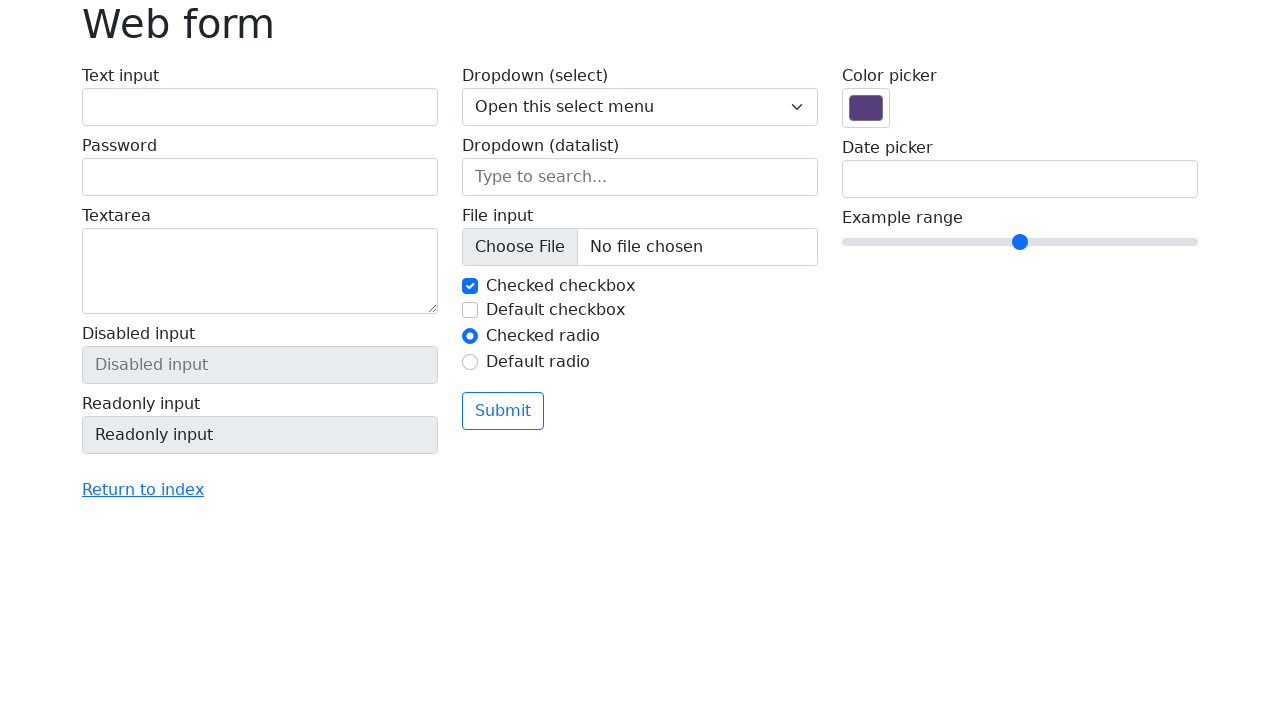

Filled text field with 'Selenium' on input[name='my-text']
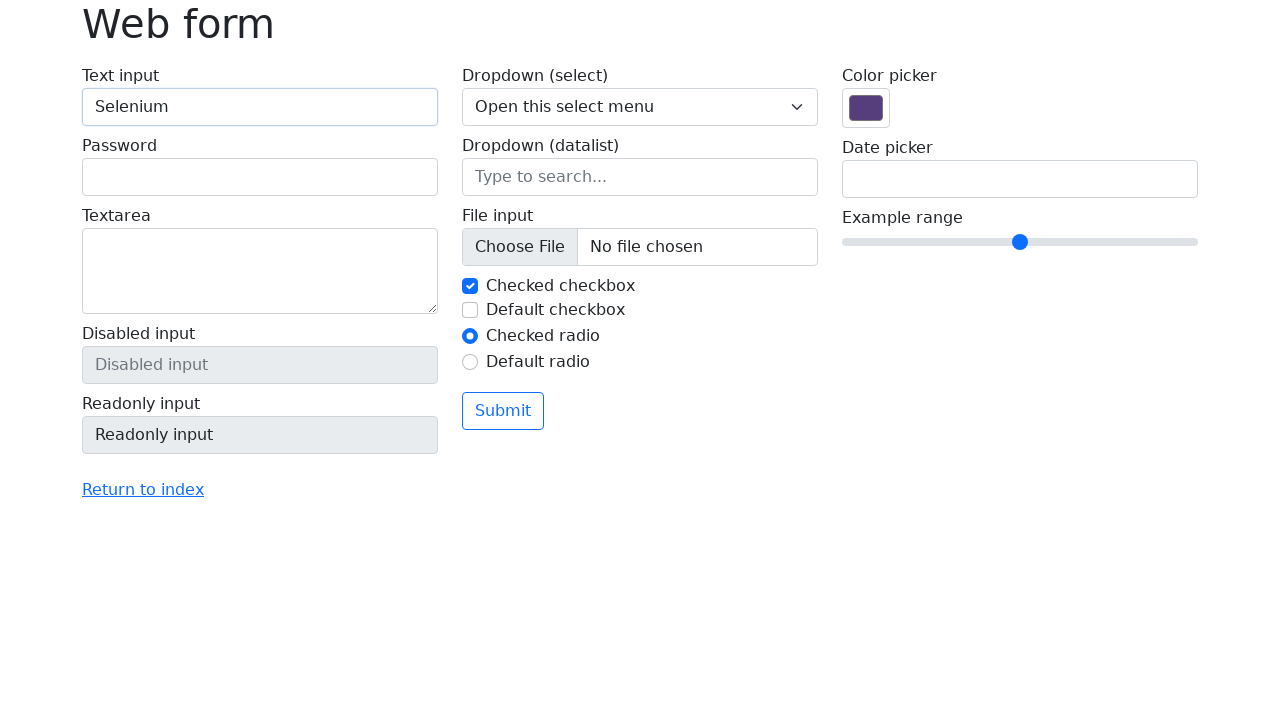

Clicked submit button at (503, 411) on button
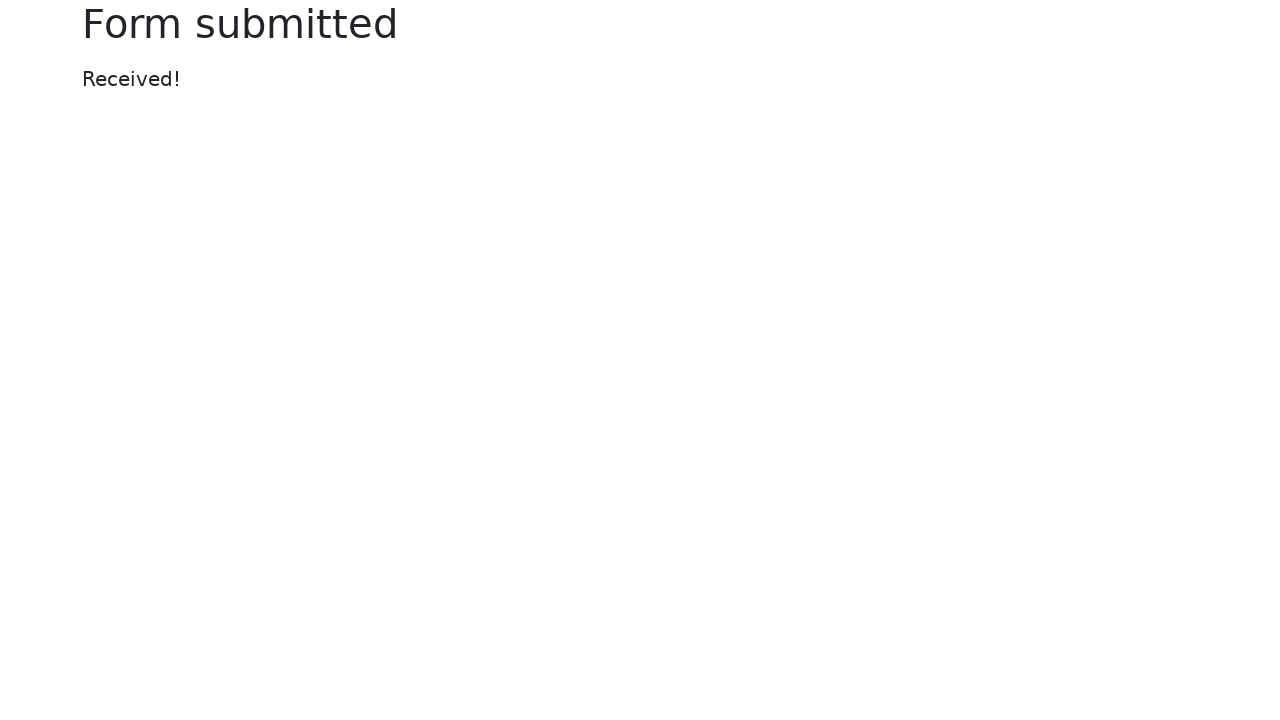

Success message appeared
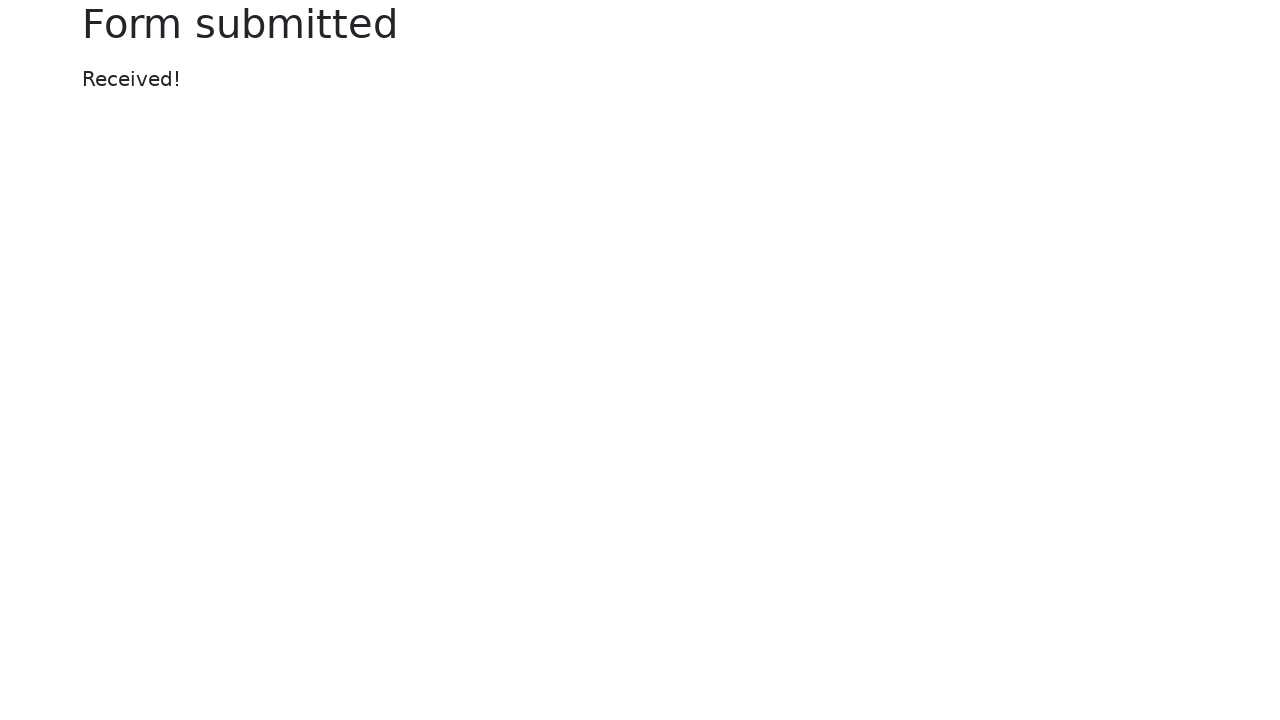

Verified success message displays 'Received!'
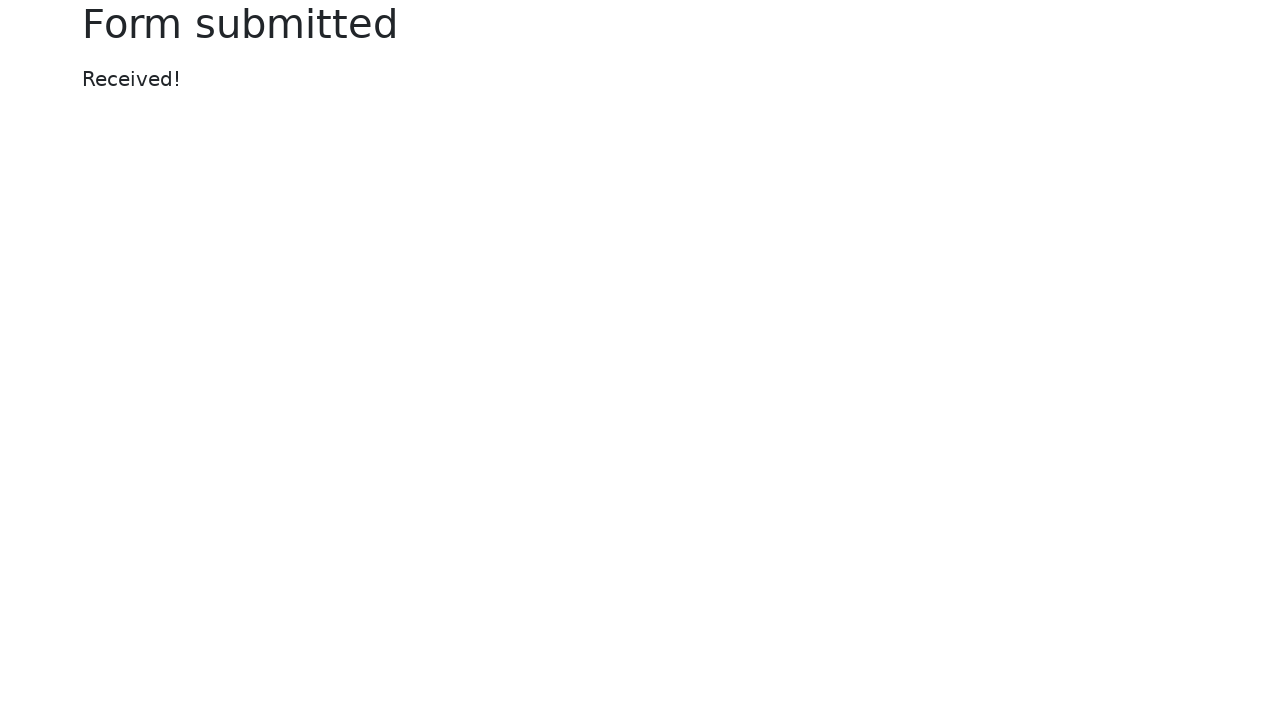

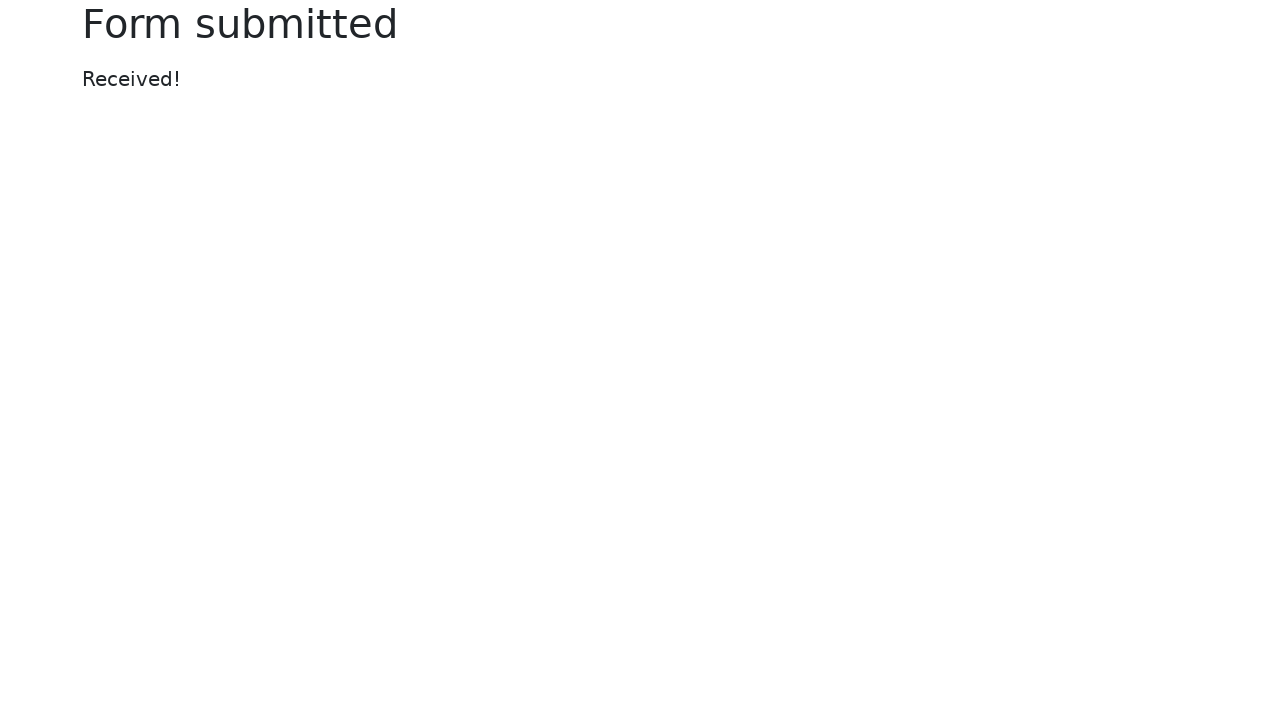